Tests text input field validation when more than maximum allowed characters are entered

Starting URL: https://www.qa-practice.com/elements/input/simple

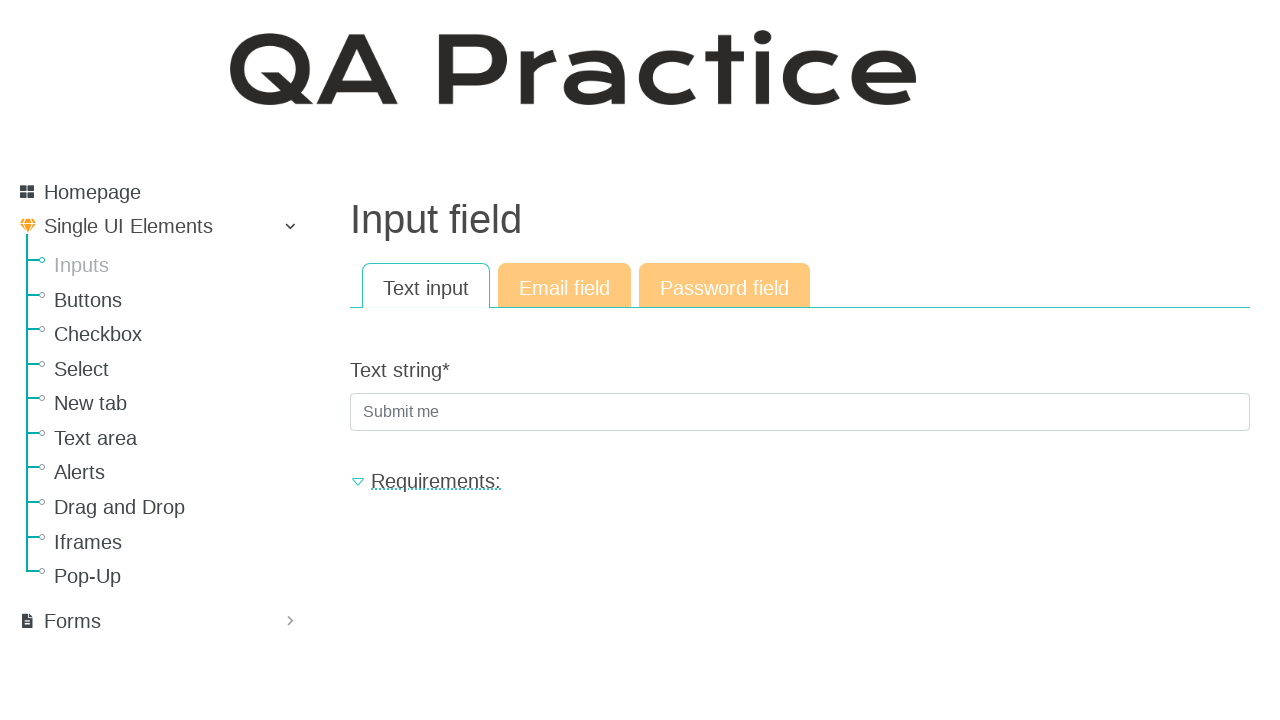

Filled text input field with 31 characters (more than 25 character limit) on #id_text_string
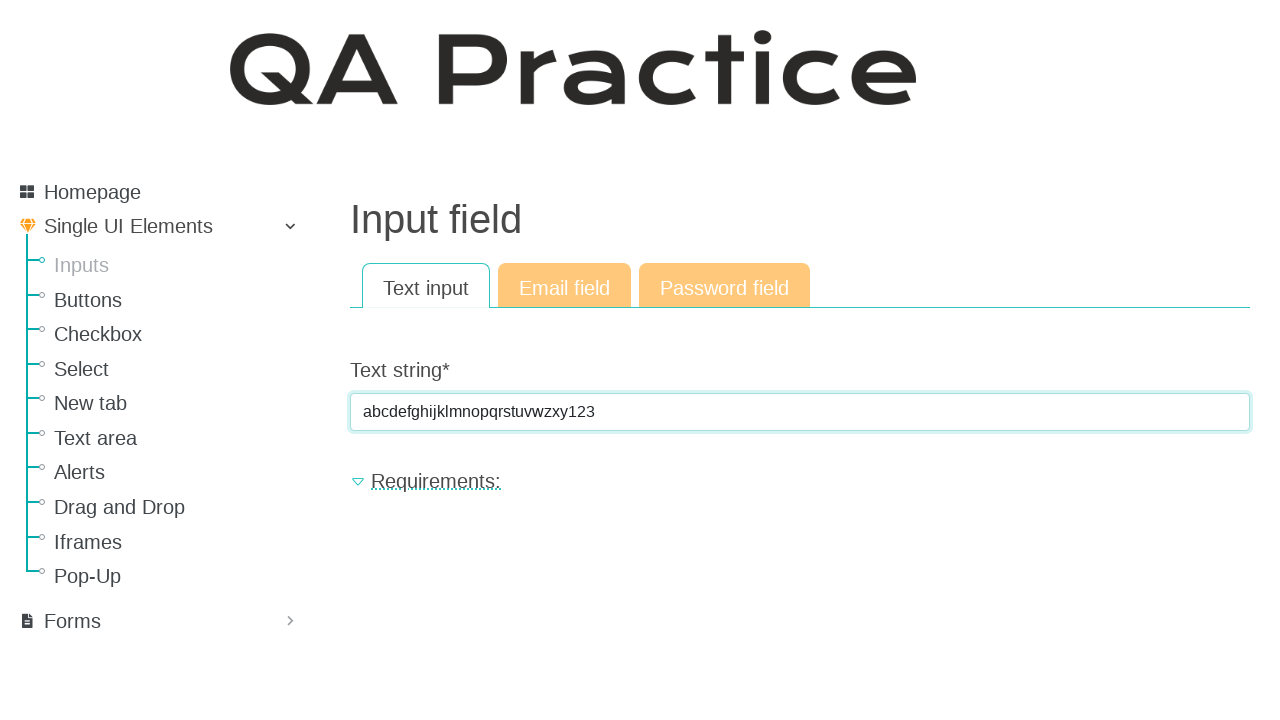

Pressed Enter to submit the form
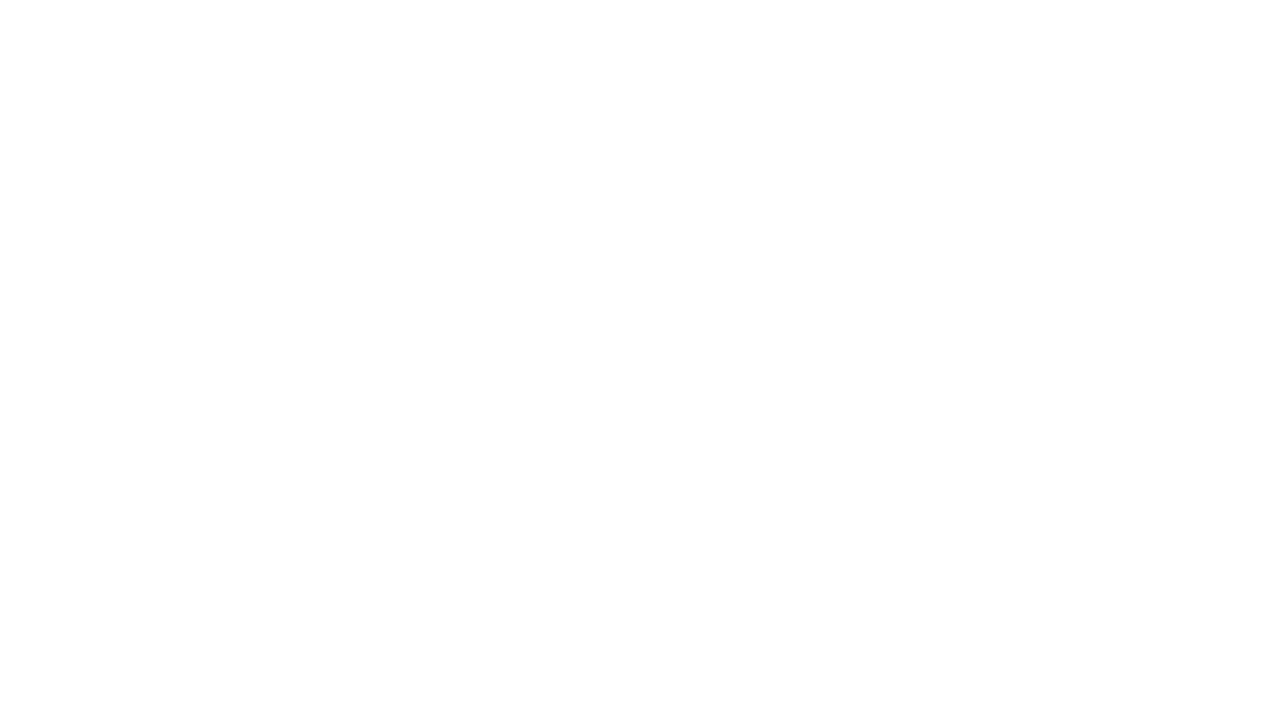

Error message appeared validating character limit exceeded
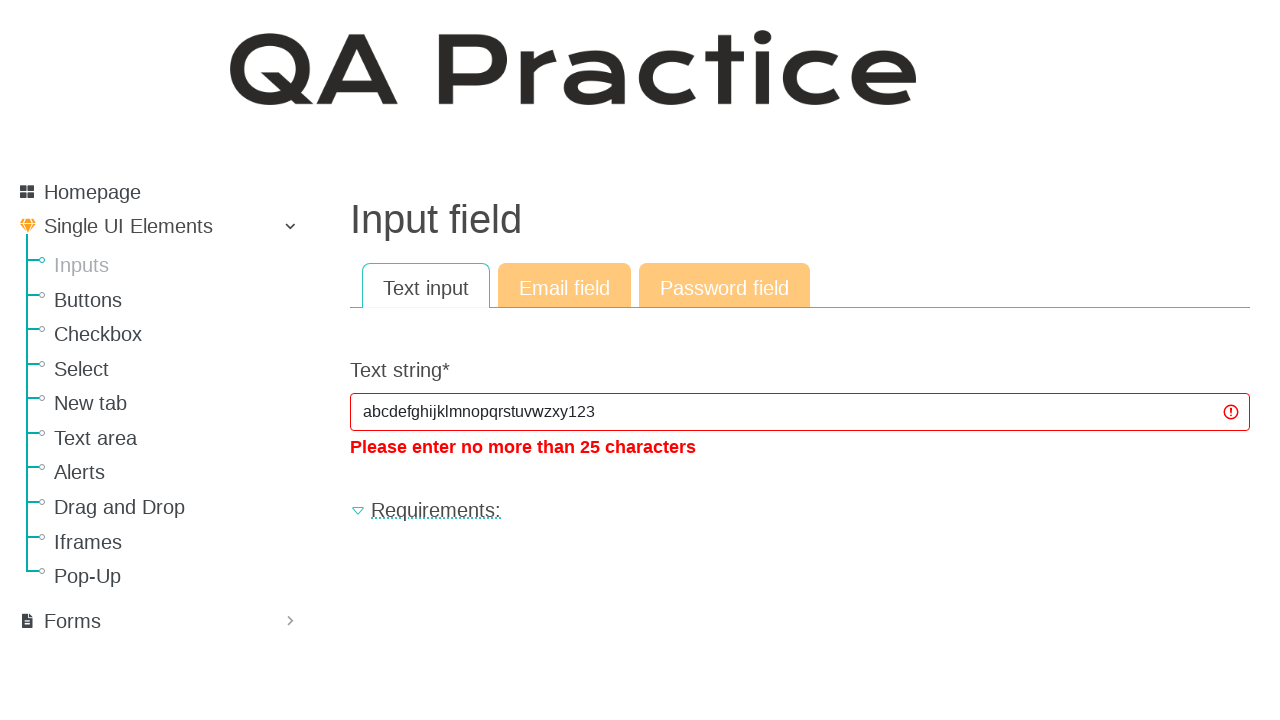

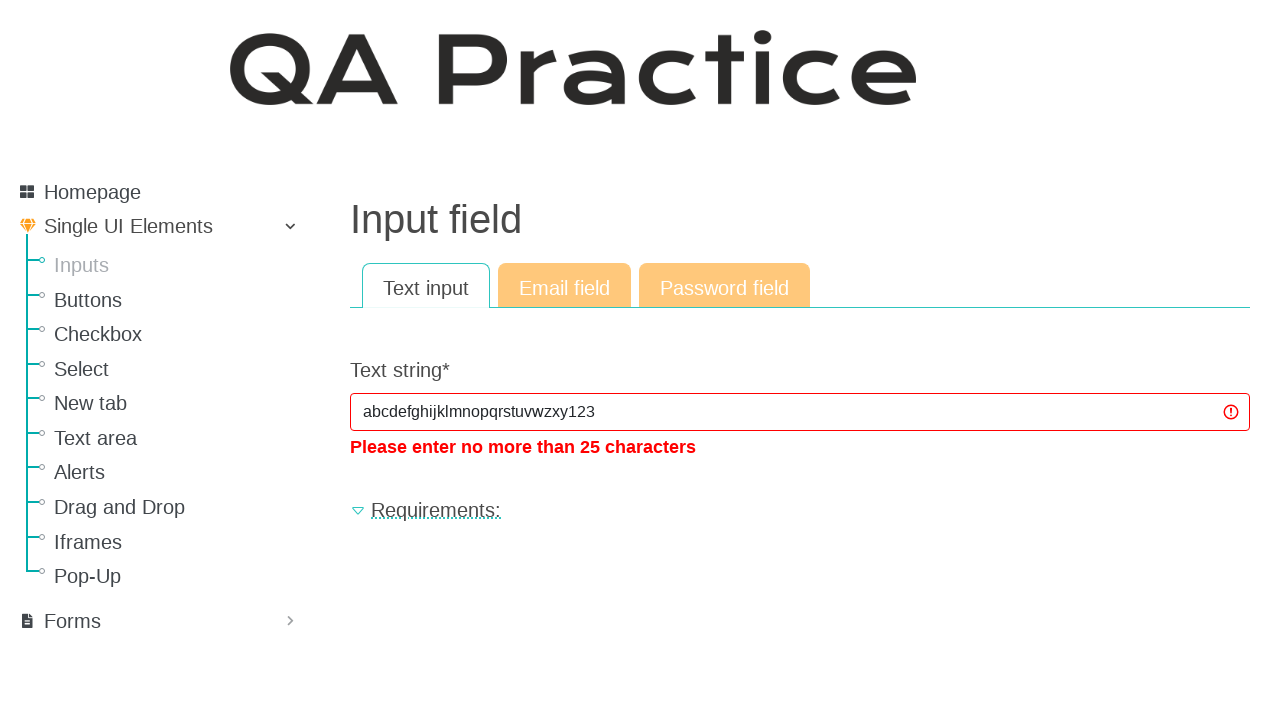